Verifies that the Check Your Code button is visible and no failing test feedback is displayed on initial page load.

Starting URL: https://www.freecodecamp.org/learn/2022/responsive-web-design/learn-html-by-building-a-cat-photo-app/step-3

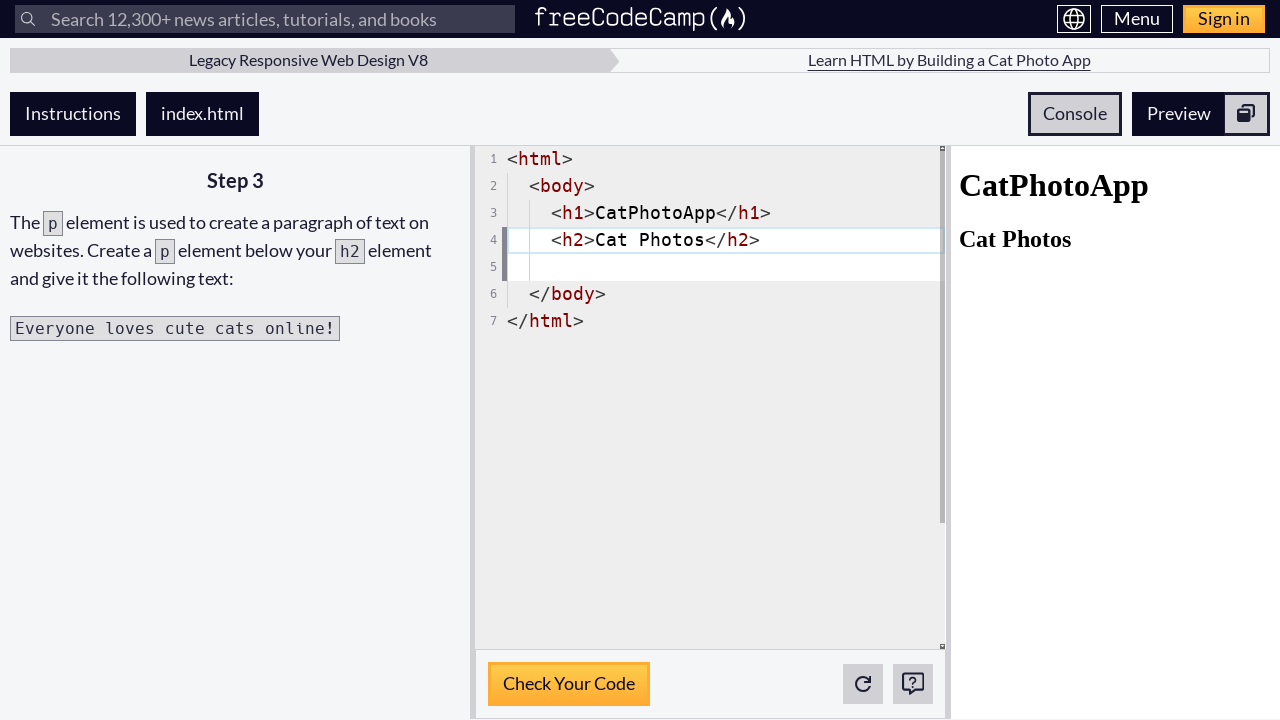

Navigated to the Cat Photo App Step 3 lesson page
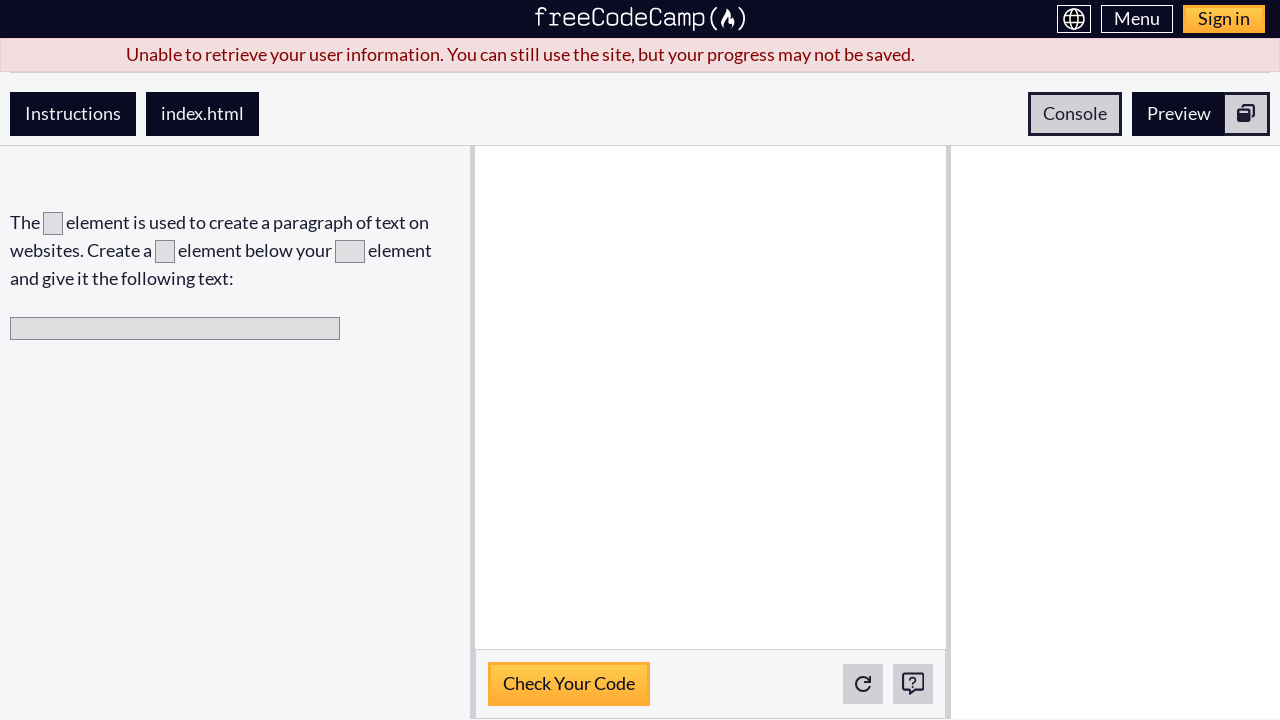

Check Your Code button became visible
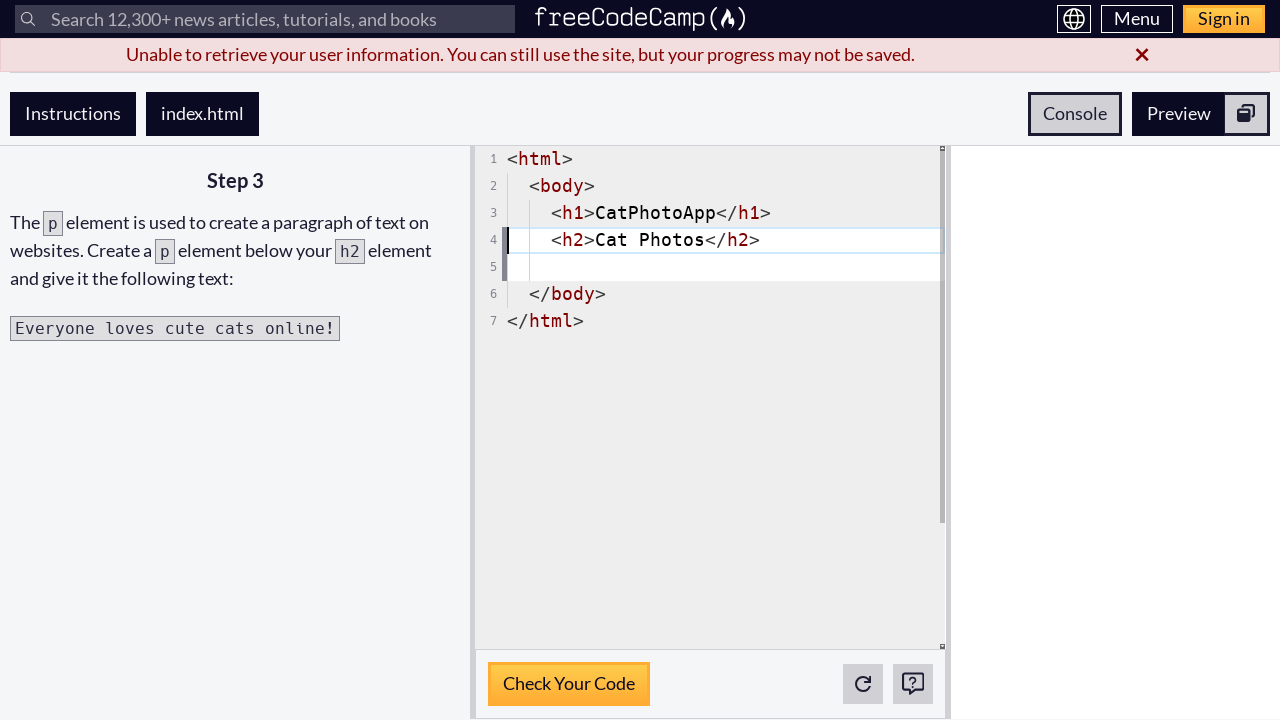

Verified that no failing test feedback is displayed on initial page load
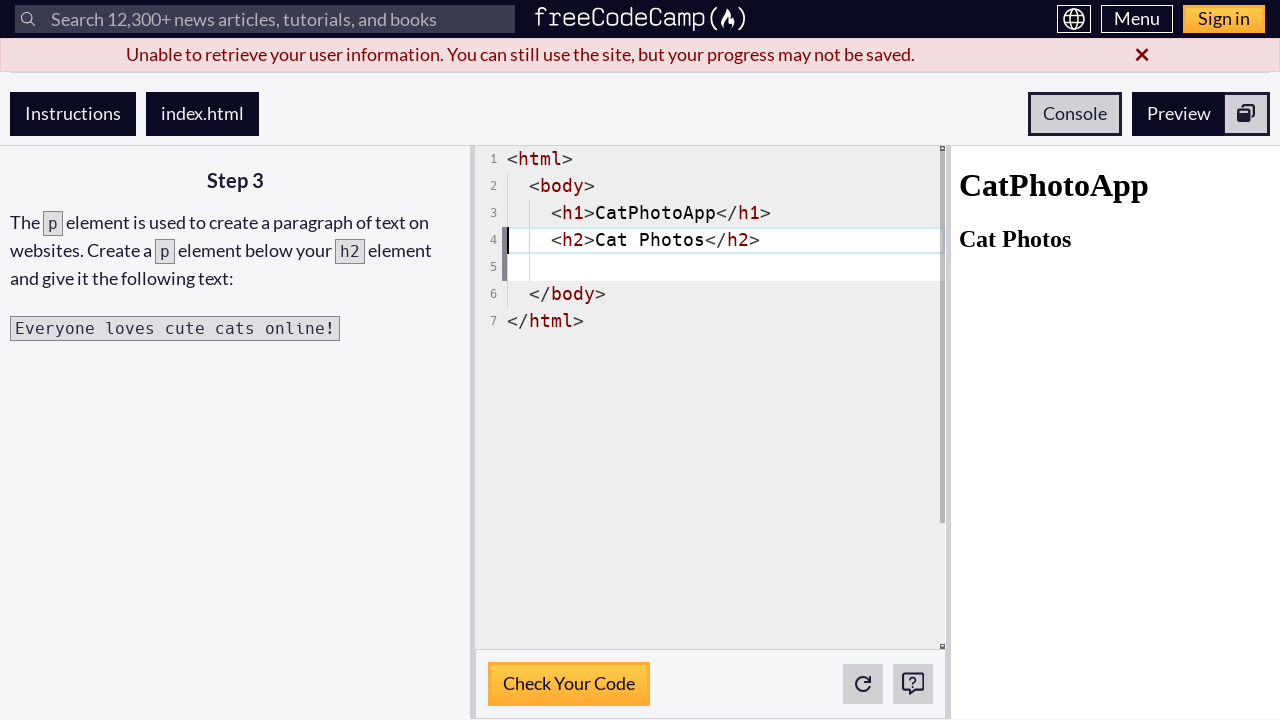

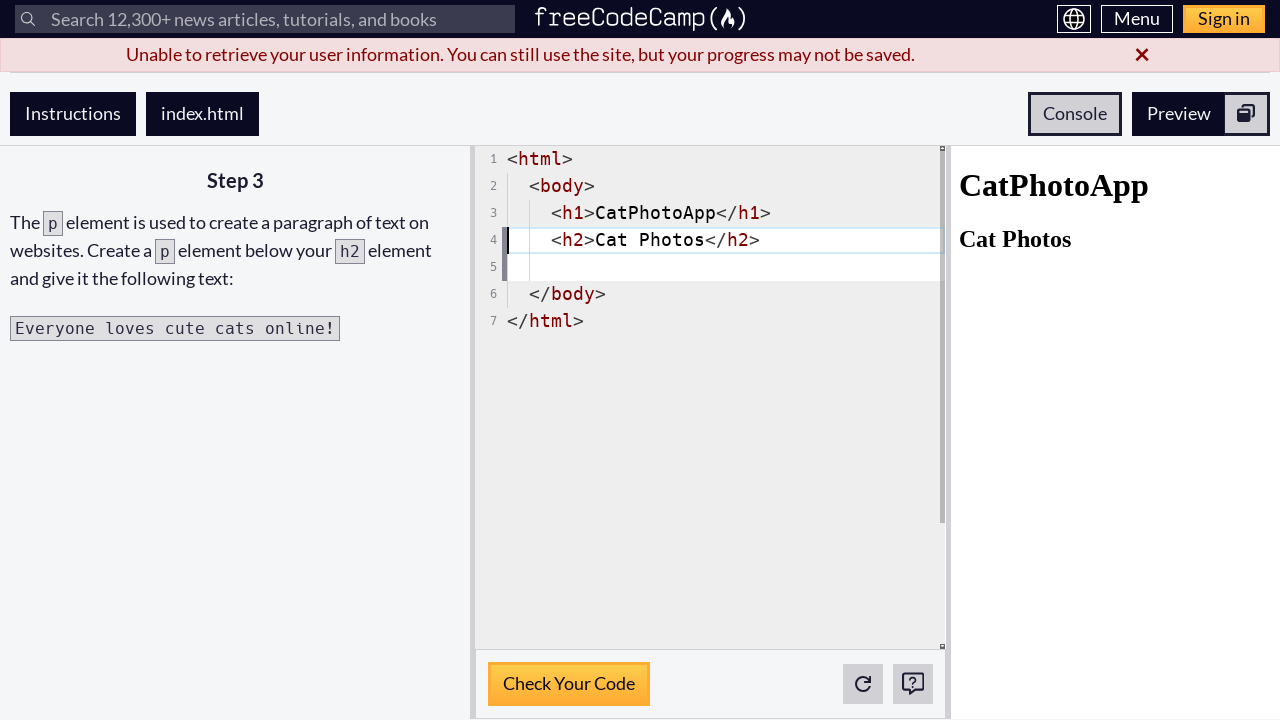